Tests file upload functionality by selecting a file using the file input element on a public test site

Starting URL: https://the-internet.herokuapp.com/upload

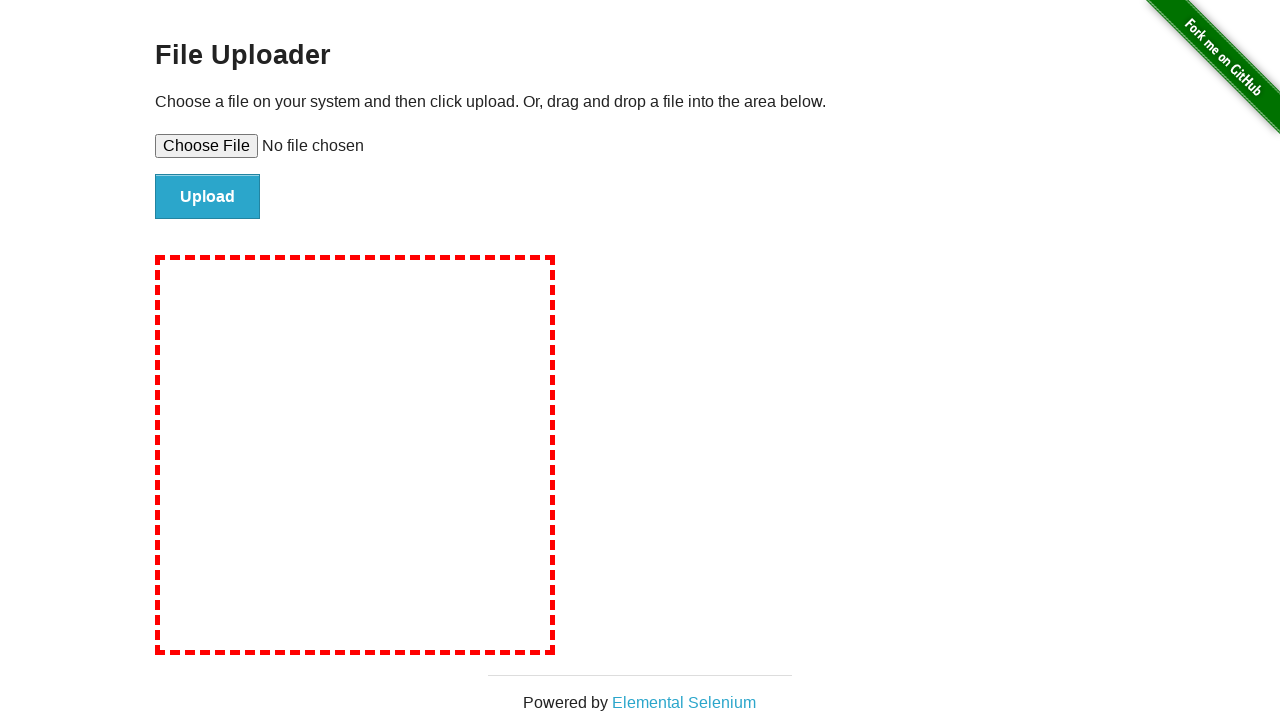

Waited for file input element to be present
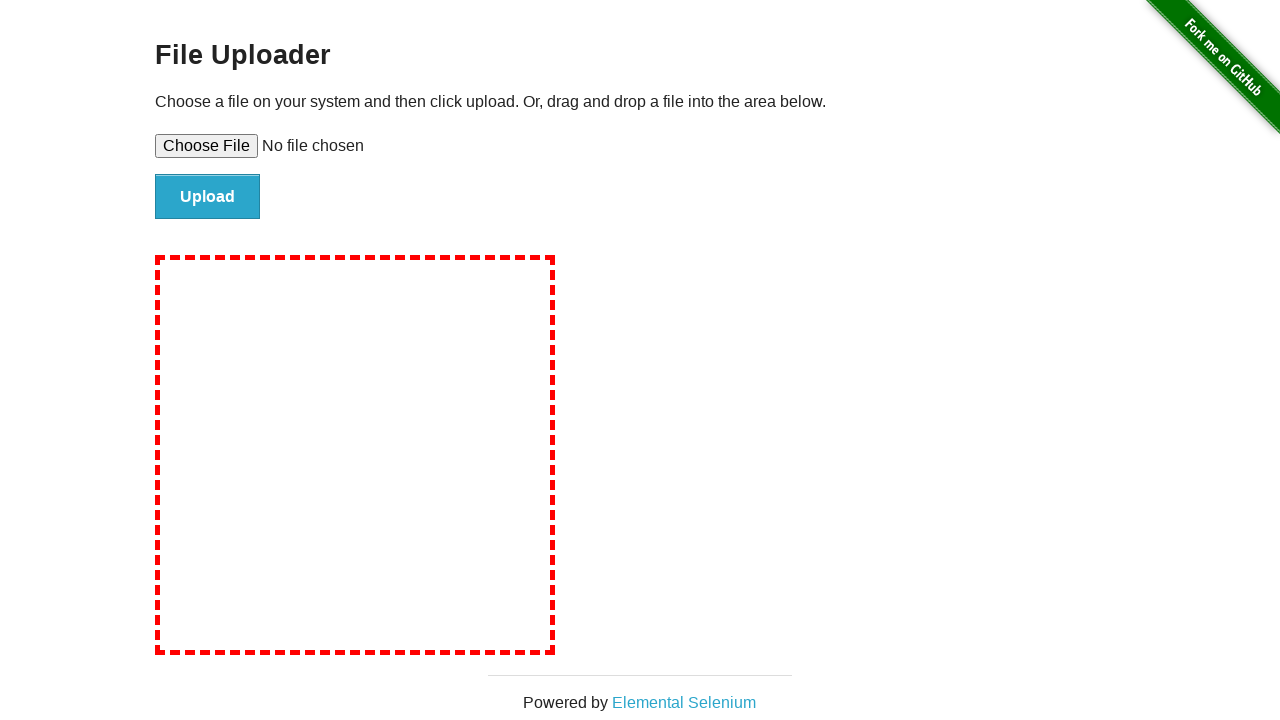

Created temporary test file for upload
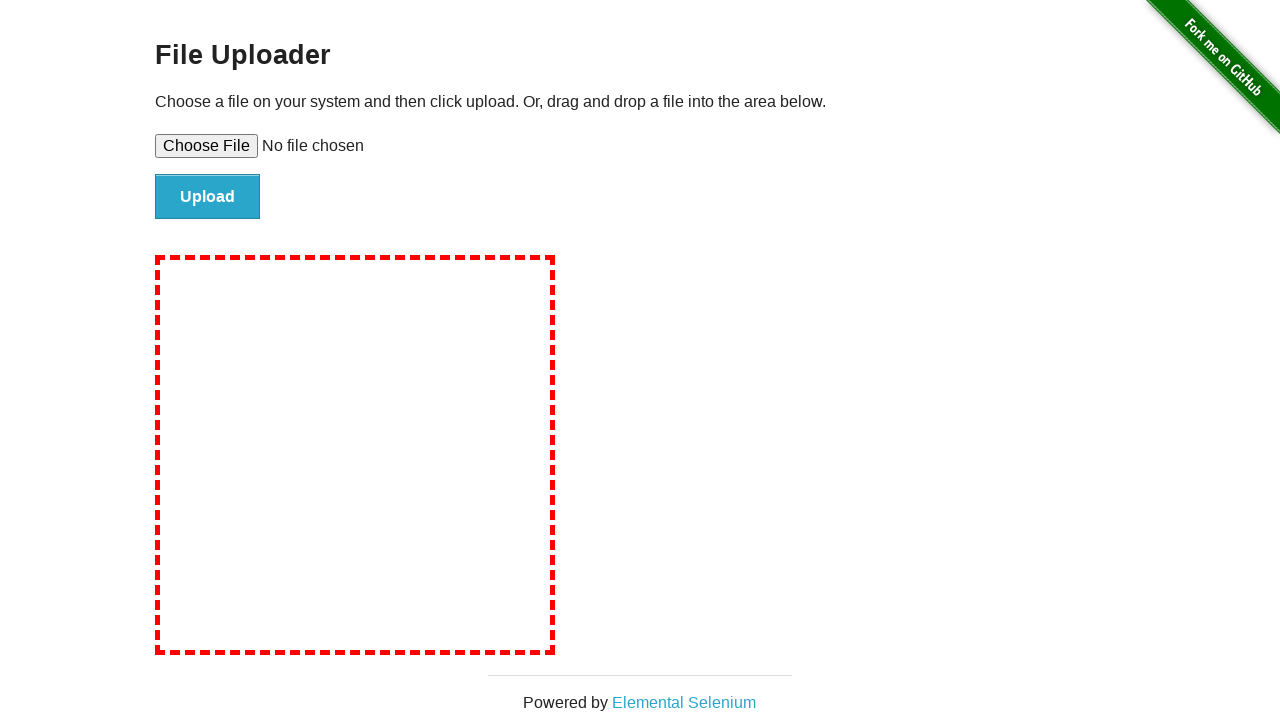

Selected test file using file input element
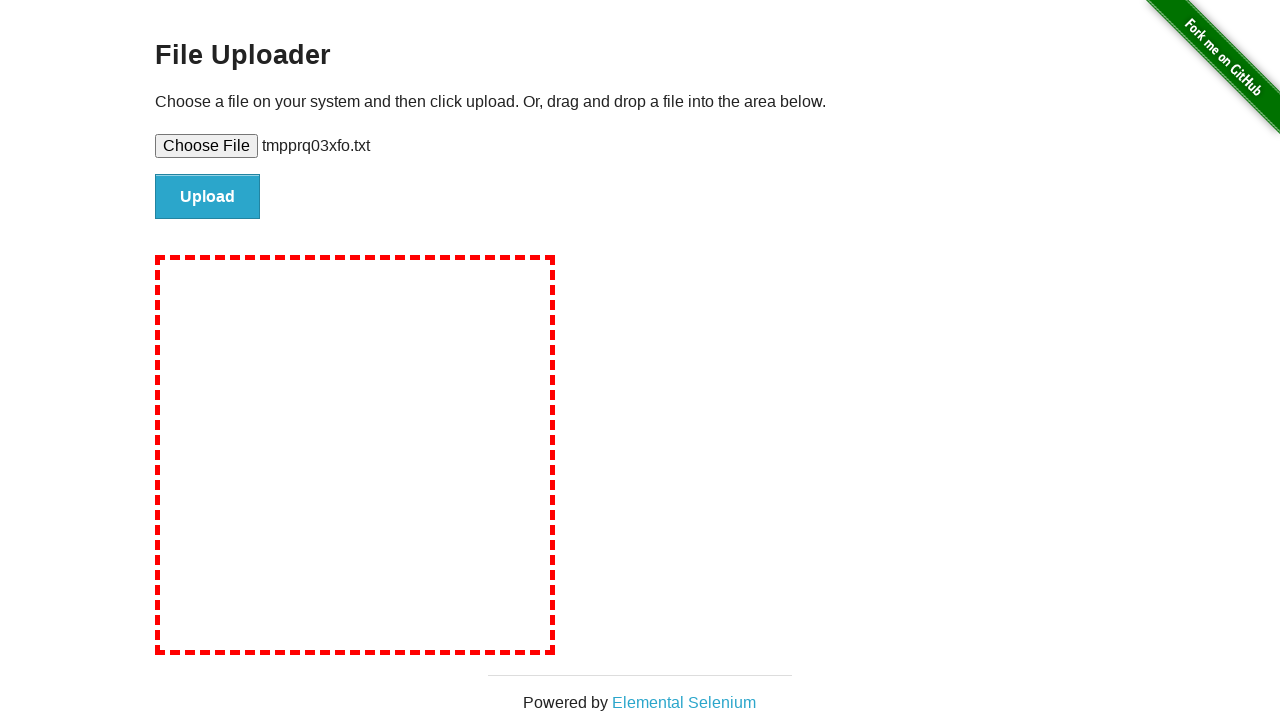

Waited for file selection to complete
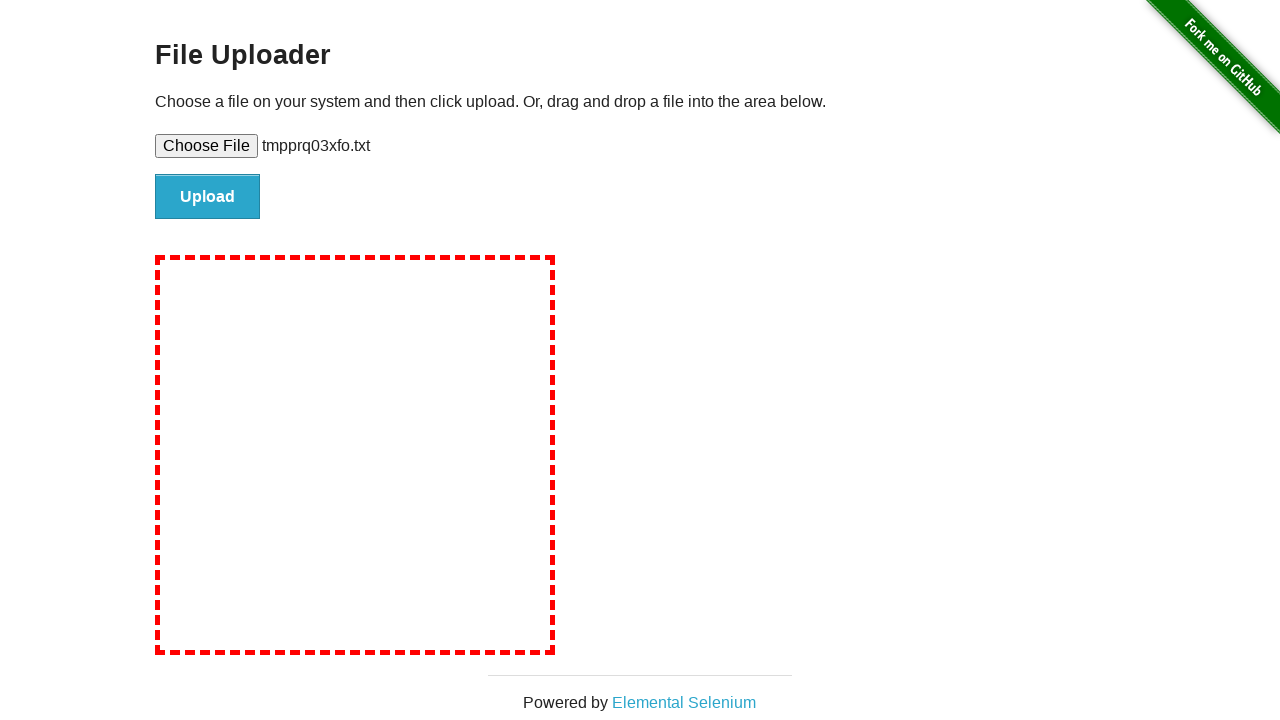

Cleaned up temporary test file
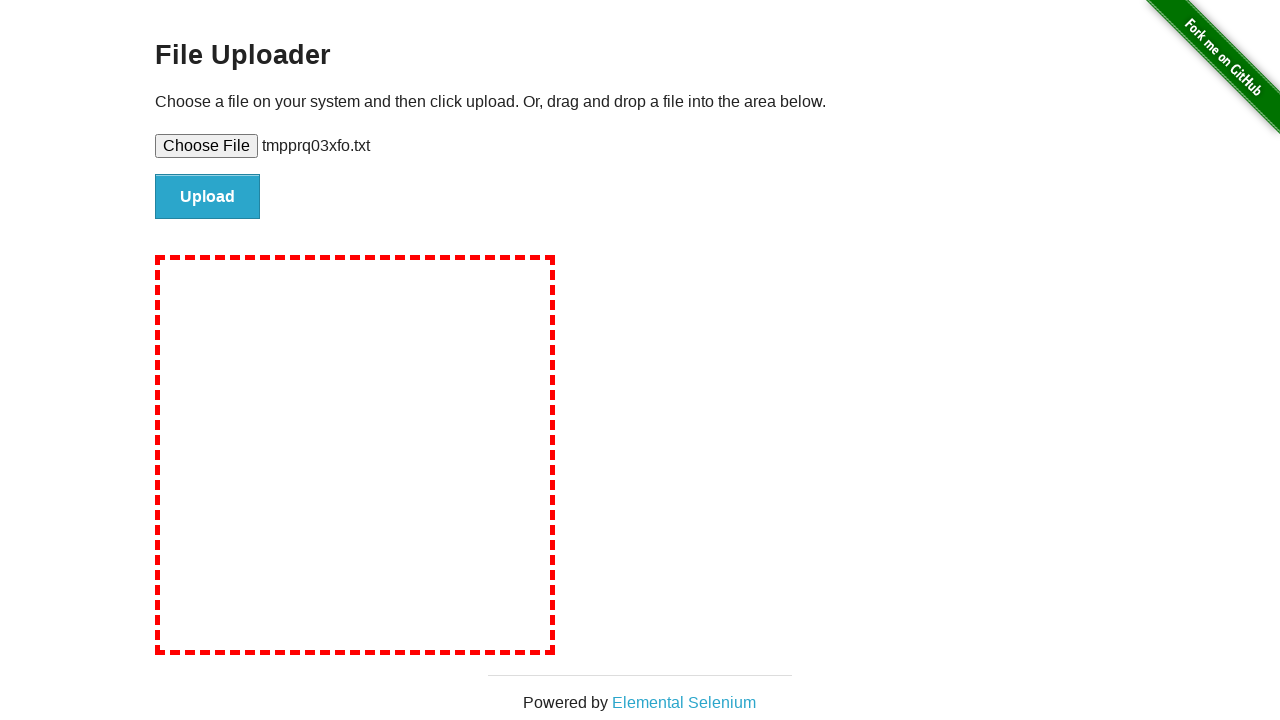

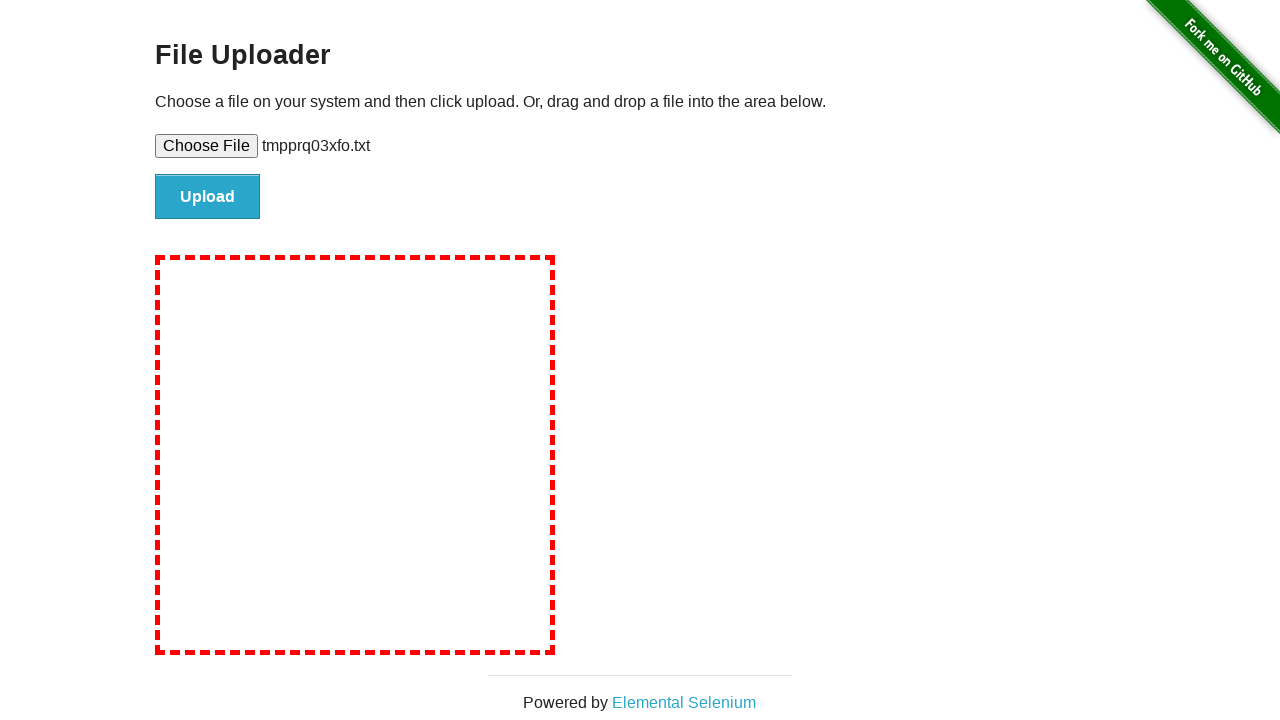